Tests the GitHub Wiki functionality by navigating to the Selenide repository, opening the Wiki tab, searching for "SoftAssertions", and verifying that specific code example content exists on the page.

Starting URL: https://github.com/selenide/selenide

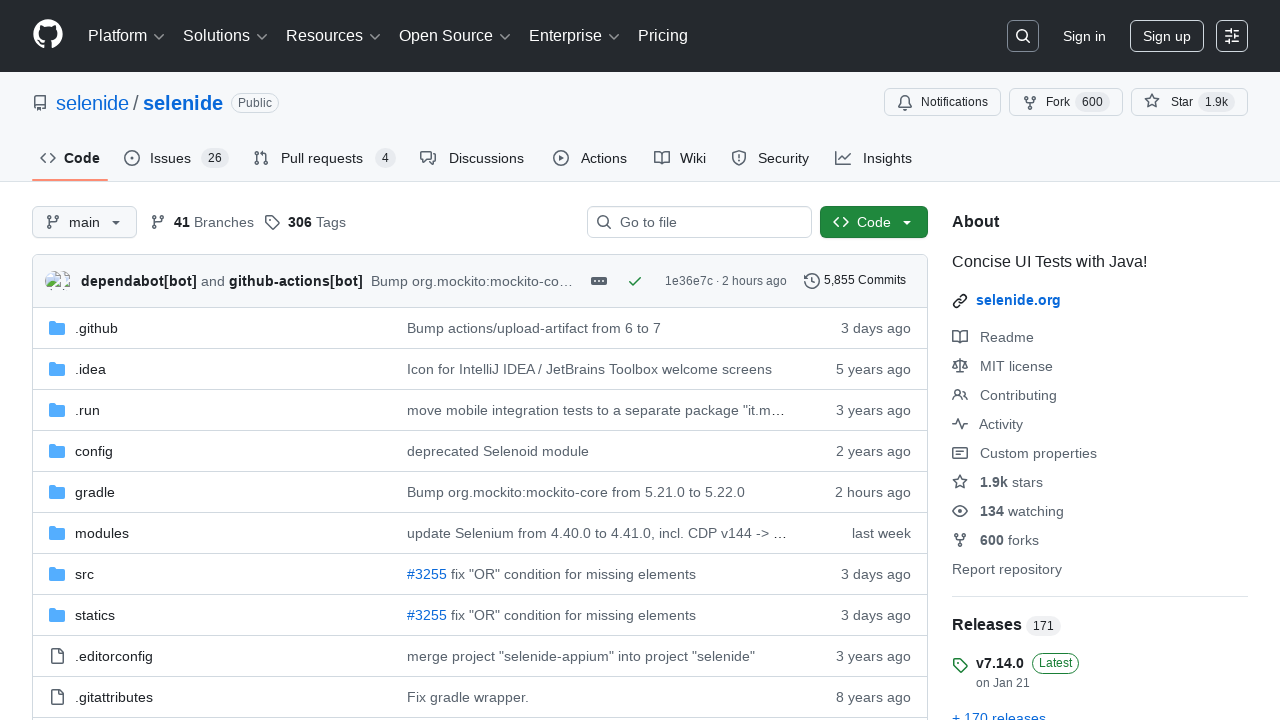

Clicked on Wiki tab at (680, 158) on #wiki-tab
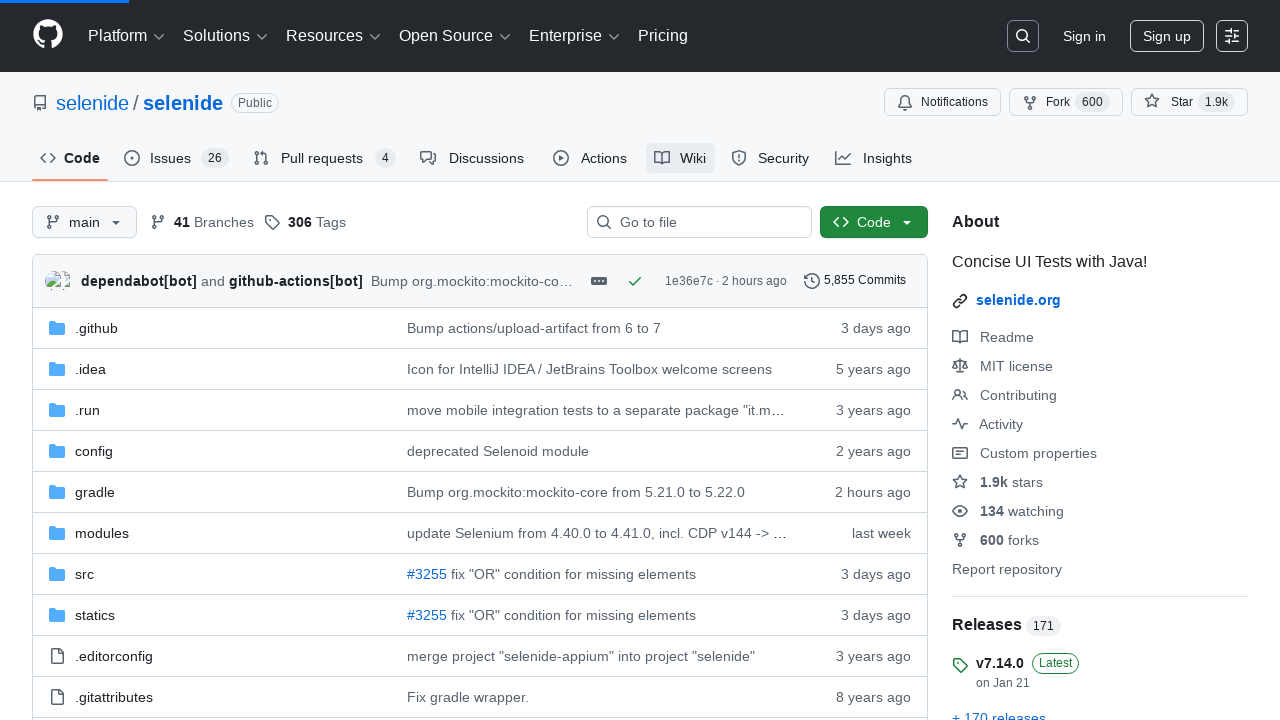

Filled wiki search filter with 'SoftAssertions' on #wiki-pages-filter
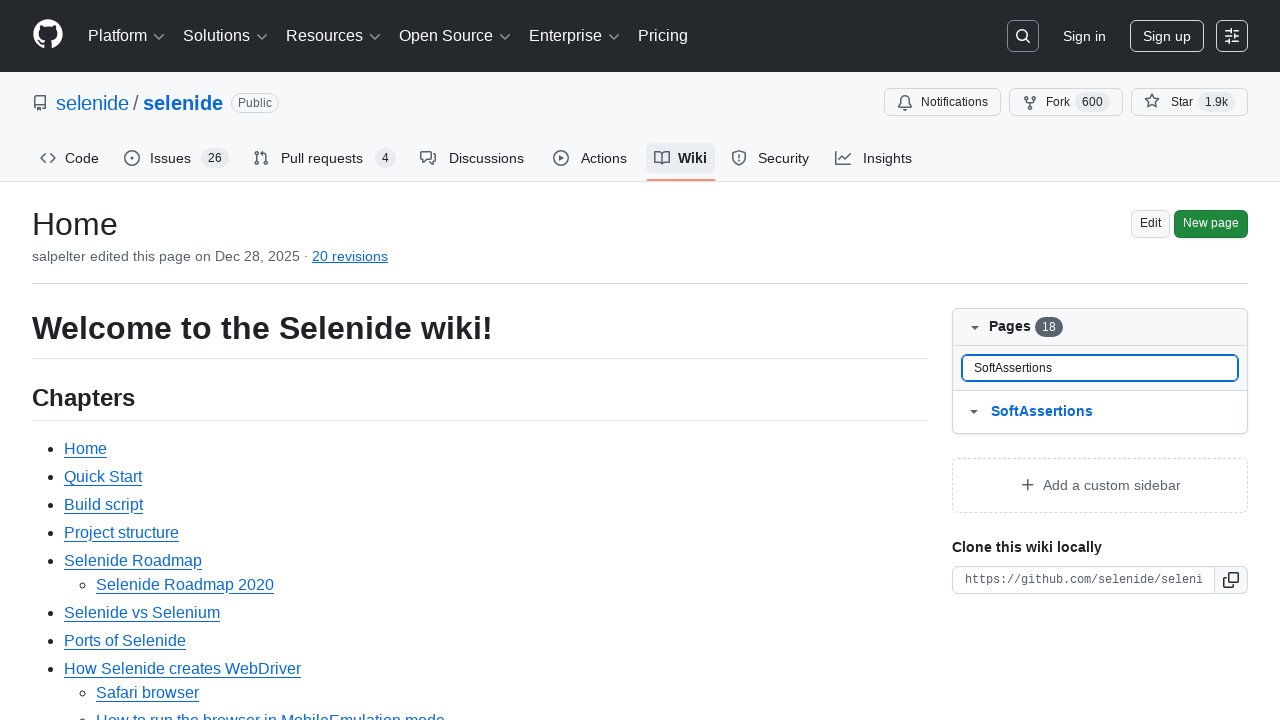

Waited for SoftAssertions to appear in wiki pages box
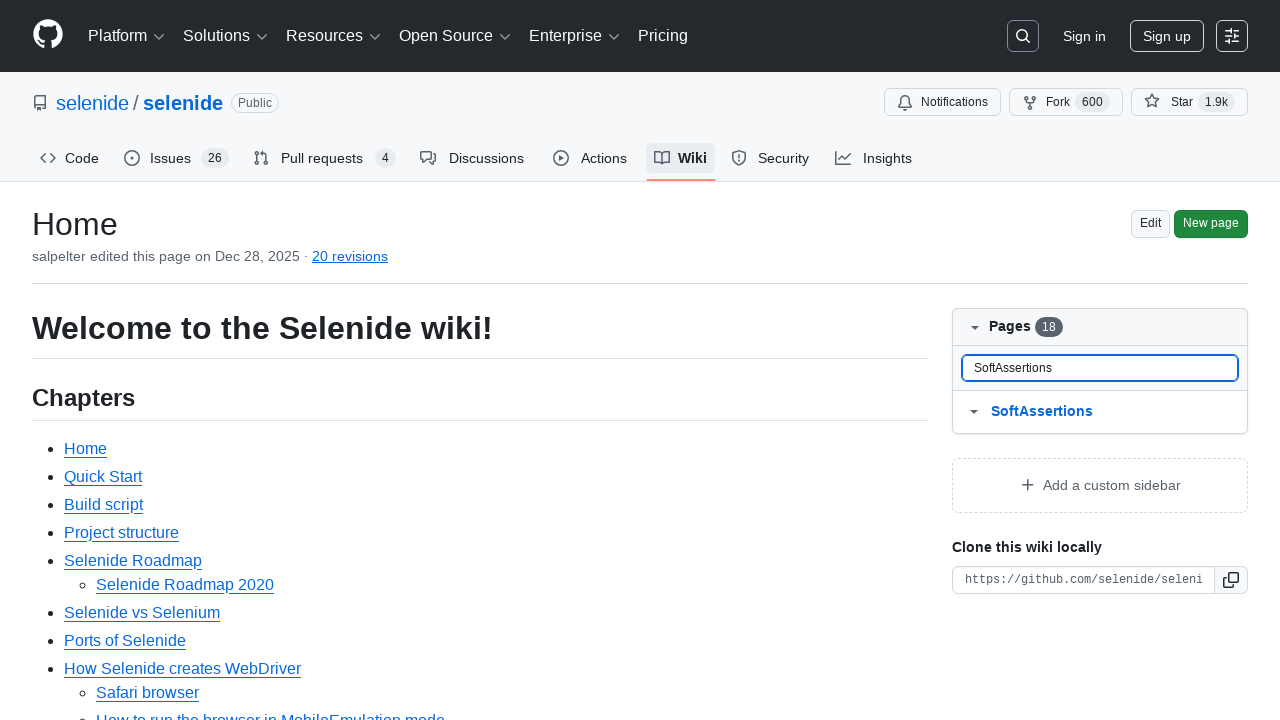

Clicked on SoftAssertions wiki page link at (1115, 412) on #wiki-pages-box a >> internal:has-text="SoftAssertions"i
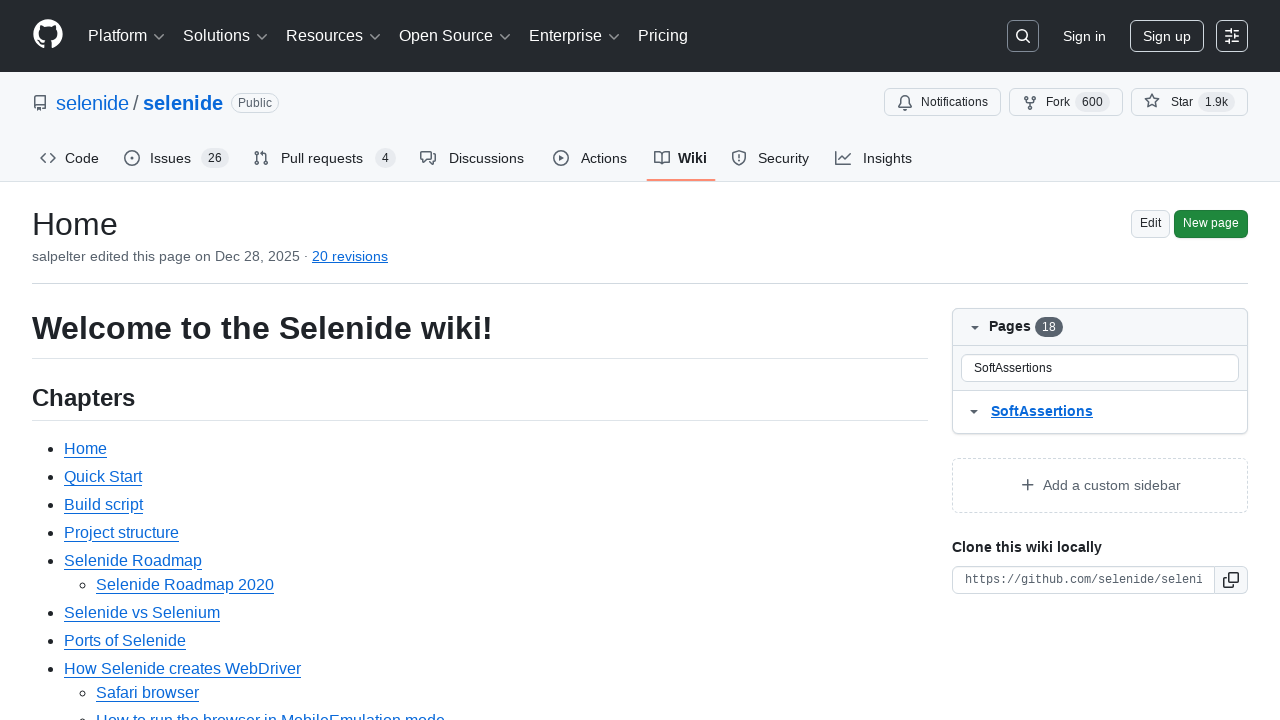

Waited for wiki body to load
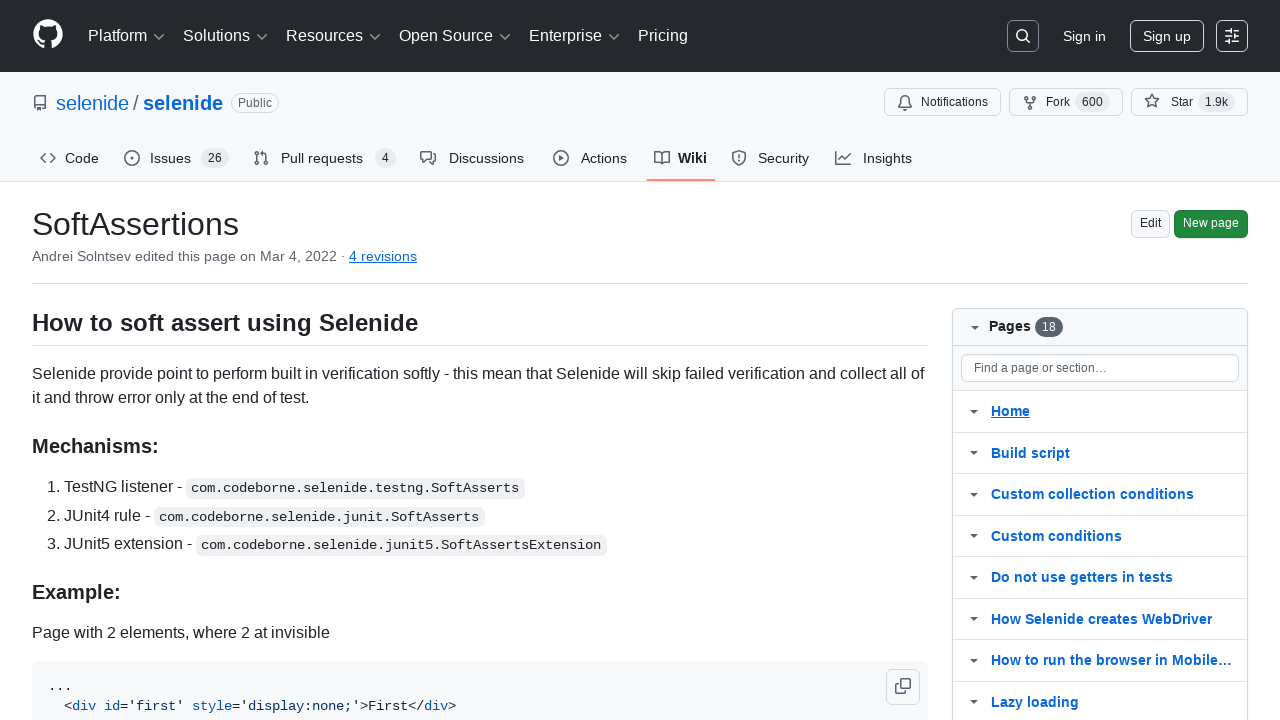

Verified expected SoftAssertions code example exists in wiki body
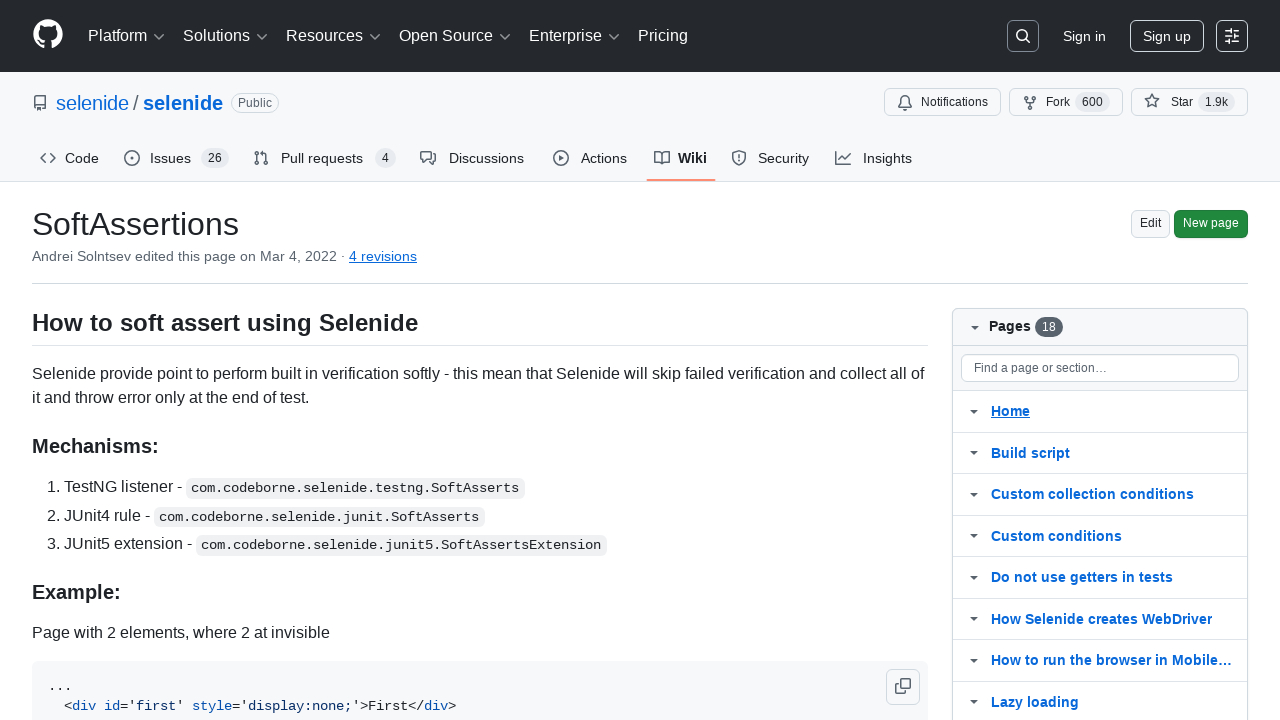

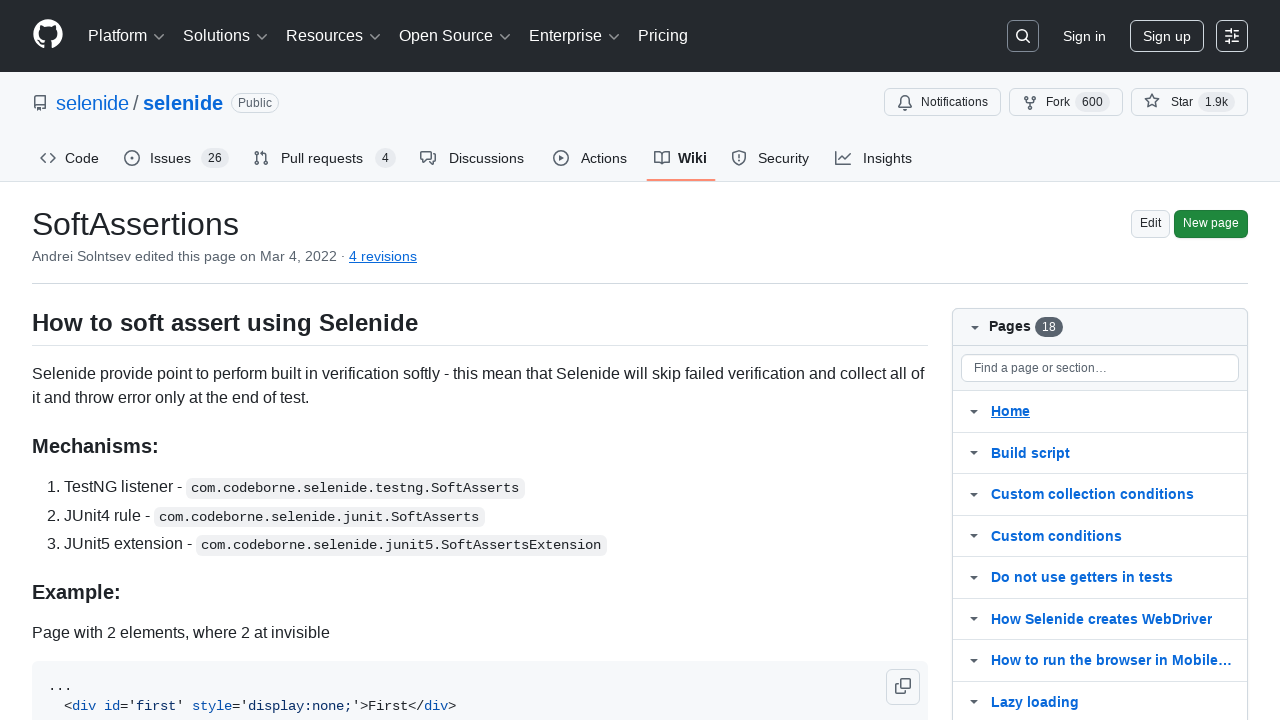